Tests that GitHub redirects HTTP requests to HTTPS by navigating to the HTTP version and verifying the URL changes to HTTPS.

Starting URL: http://github.com

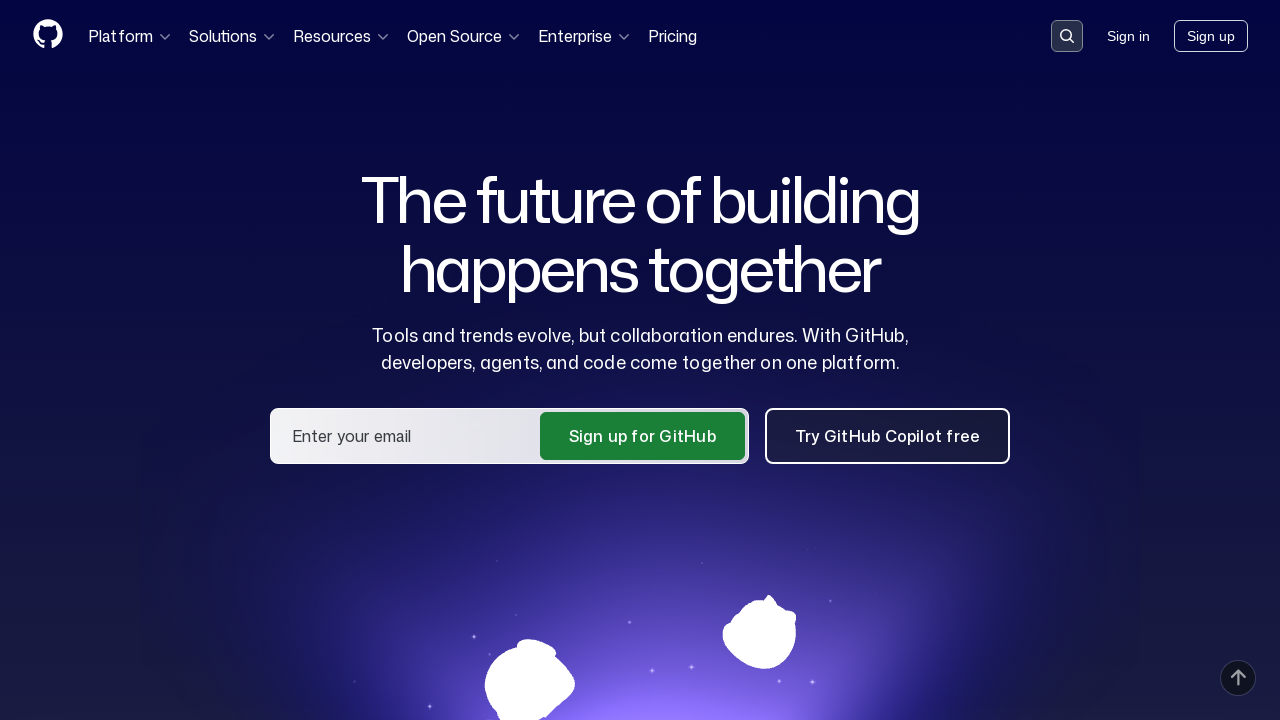

Navigated to HTTP version of GitHub
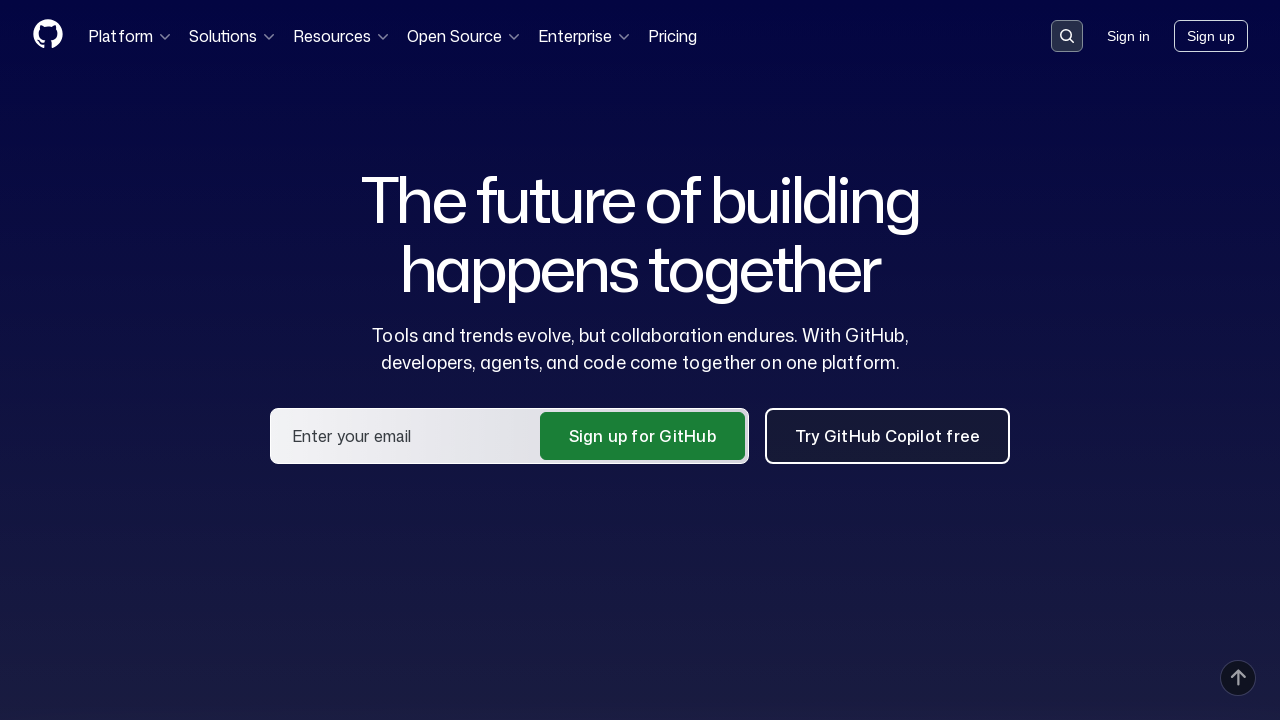

Page loaded and network became idle, allowing redirects to complete
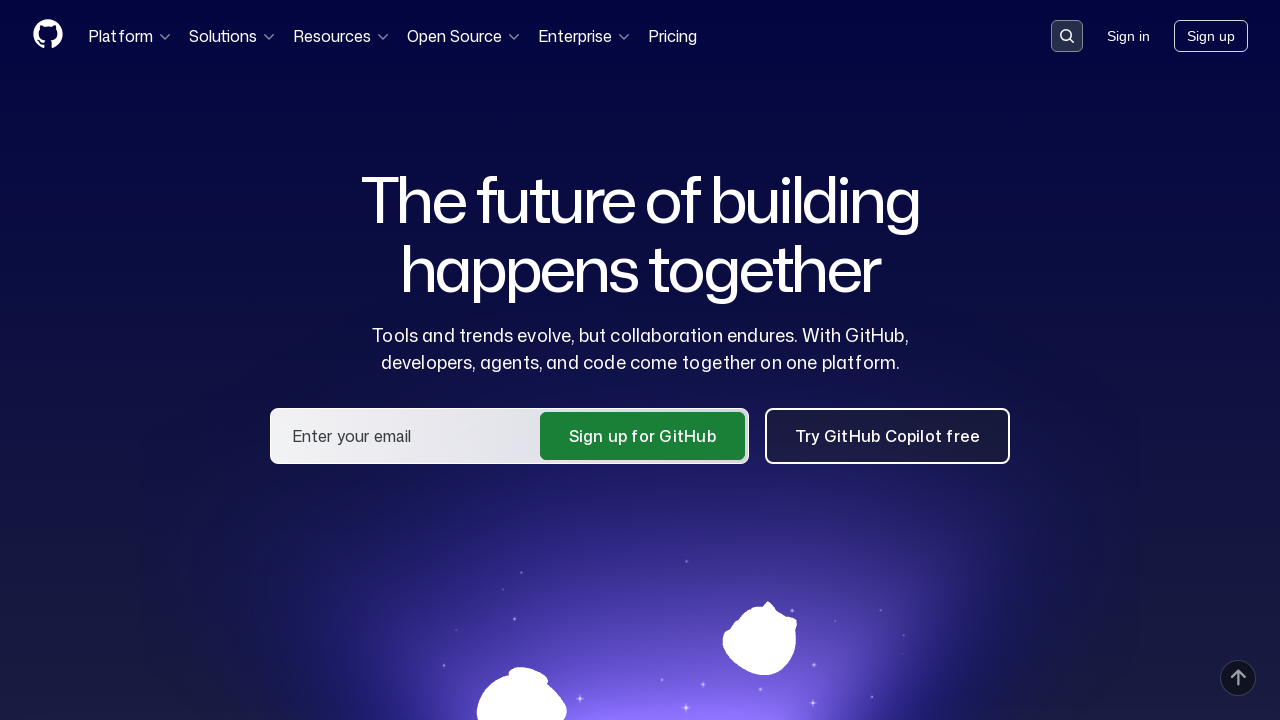

Retrieved current URL: https://github.com/
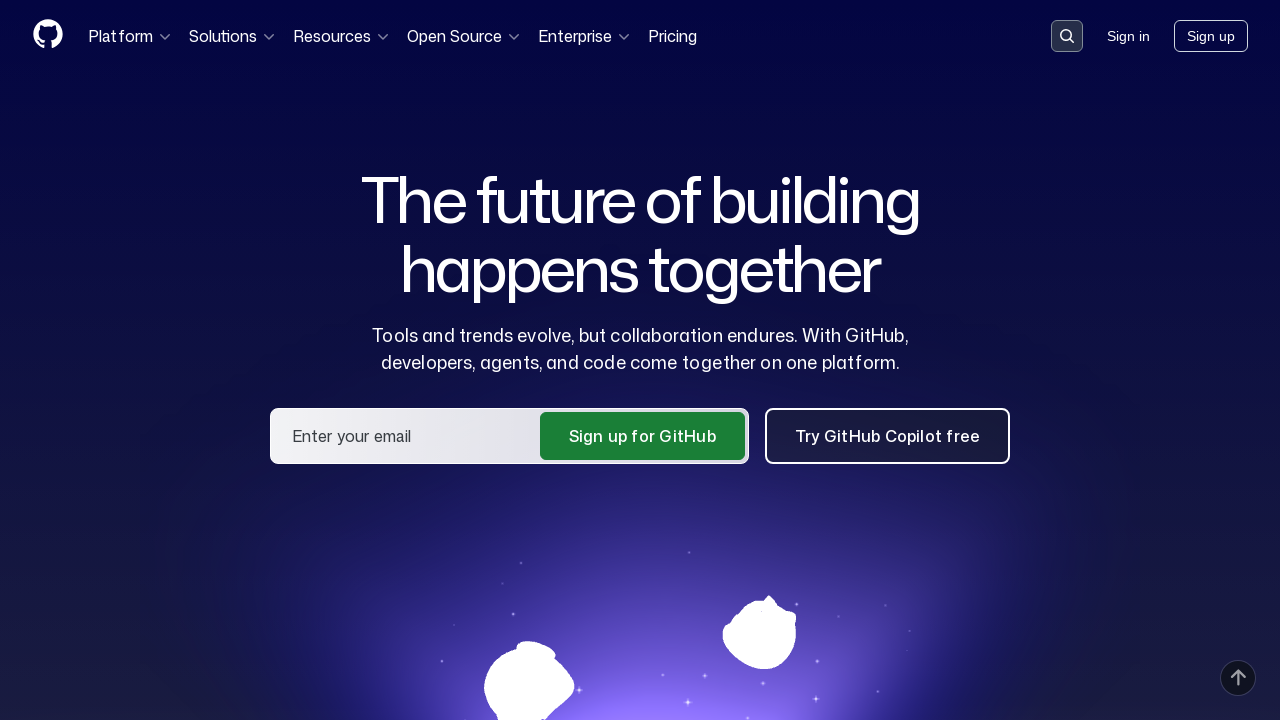

Verified that URL was redirected to HTTPS
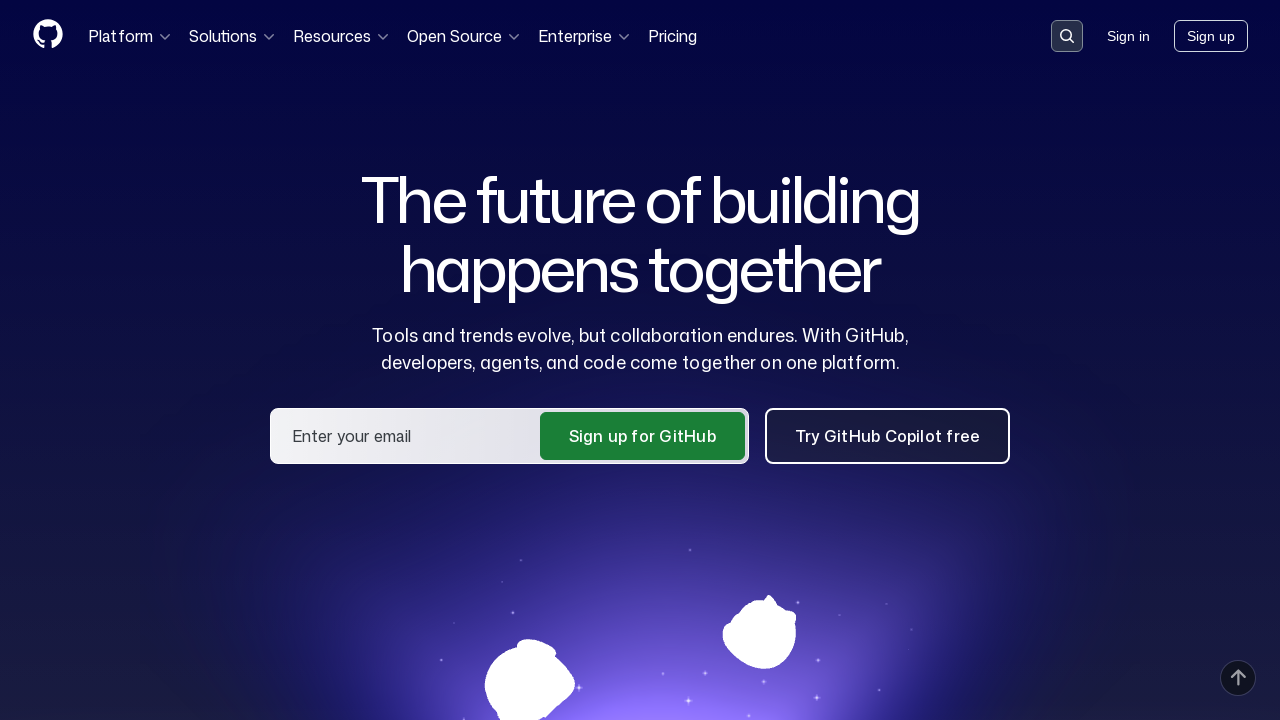

Test passed: GitHub successfully redirects HTTP requests to HTTPS
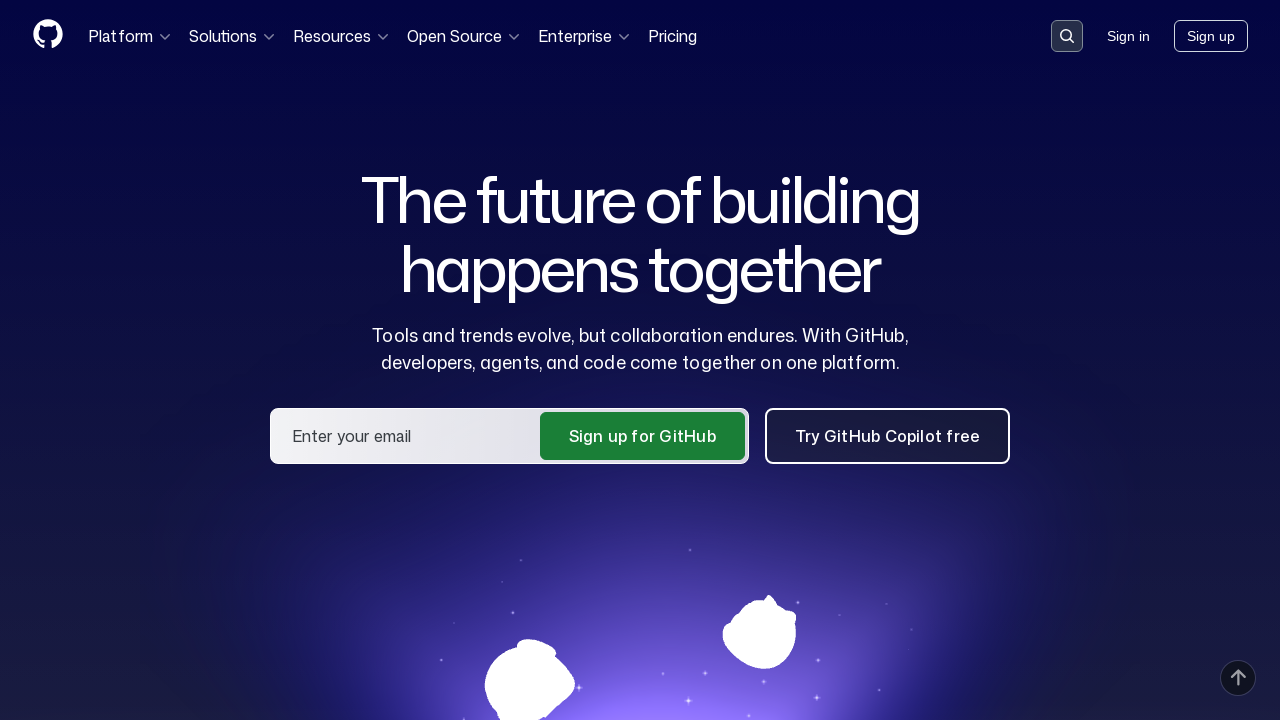

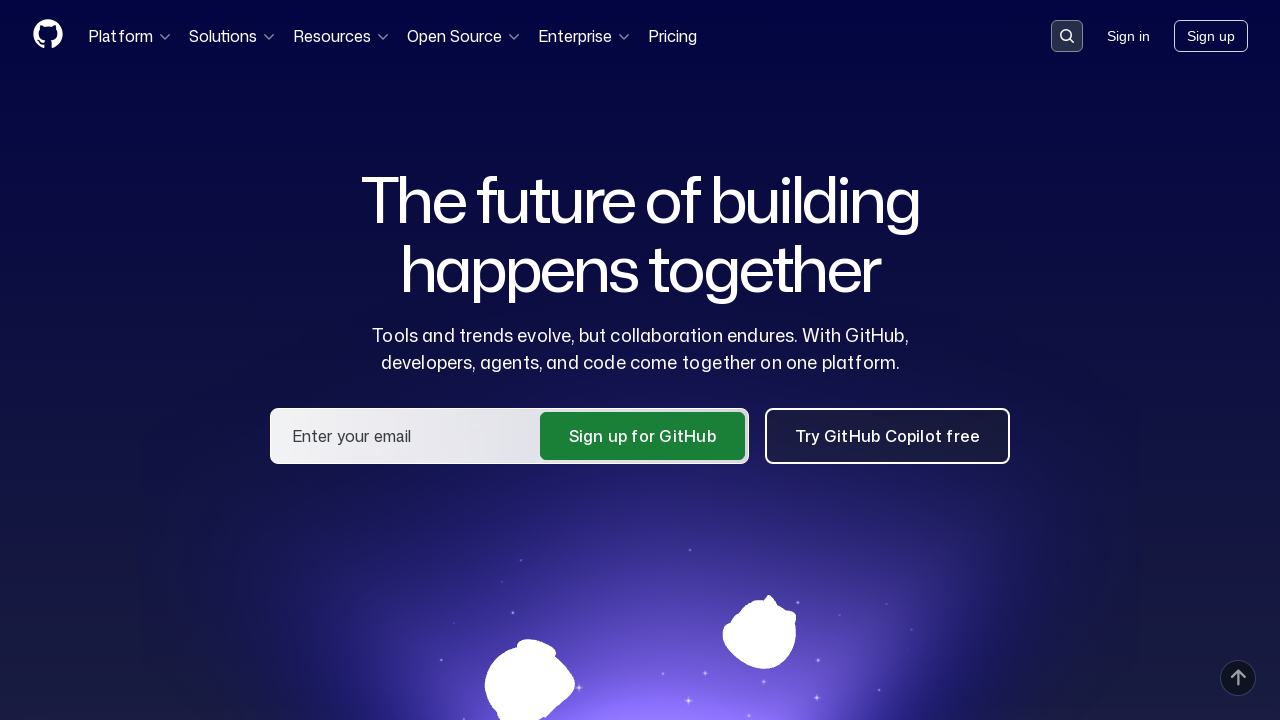